Verifies that the password input field has type attribute set to 'password'

Starting URL: https://vue-demo.daniel-avellaneda.com/signup

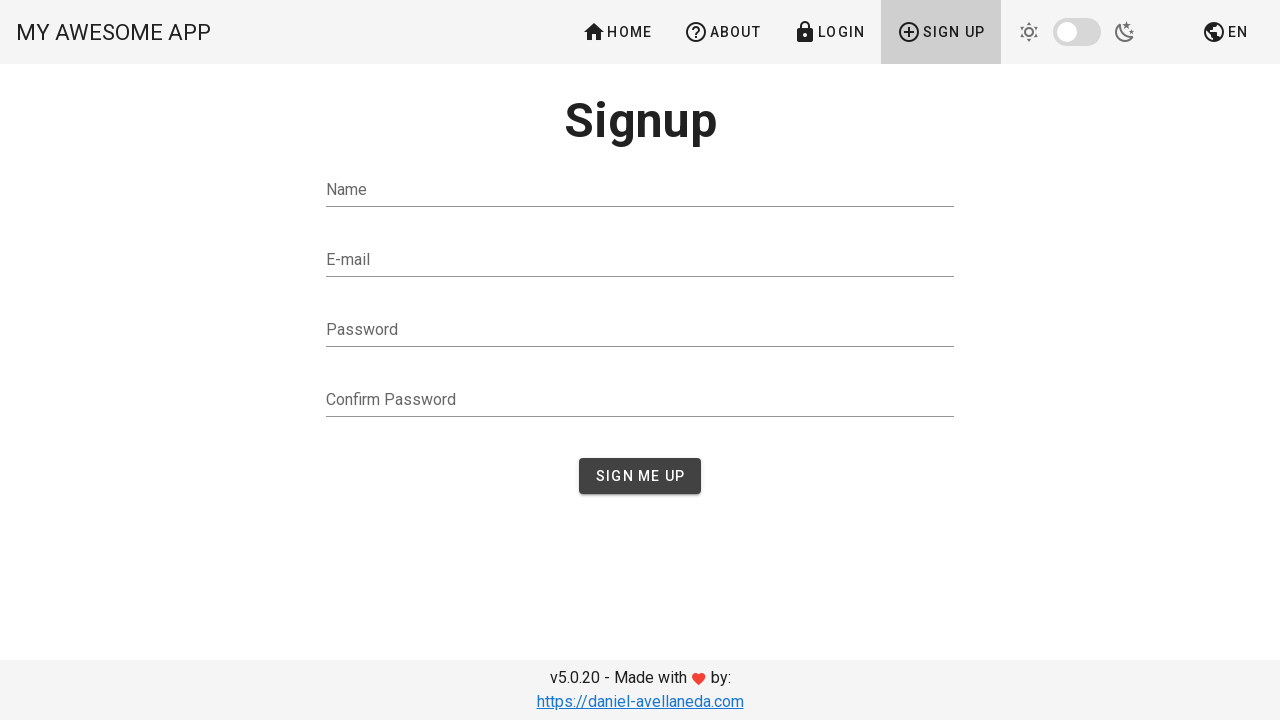

Navigated to signup page
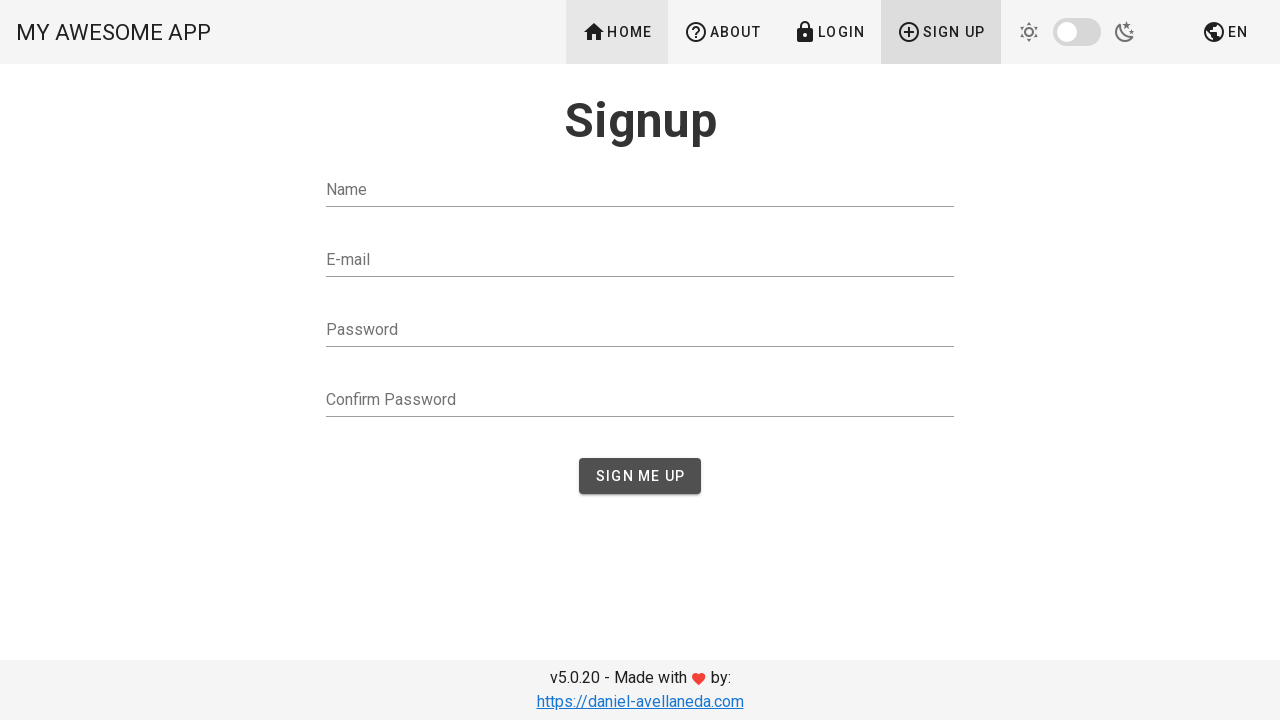

Retrieved type attribute from password input field
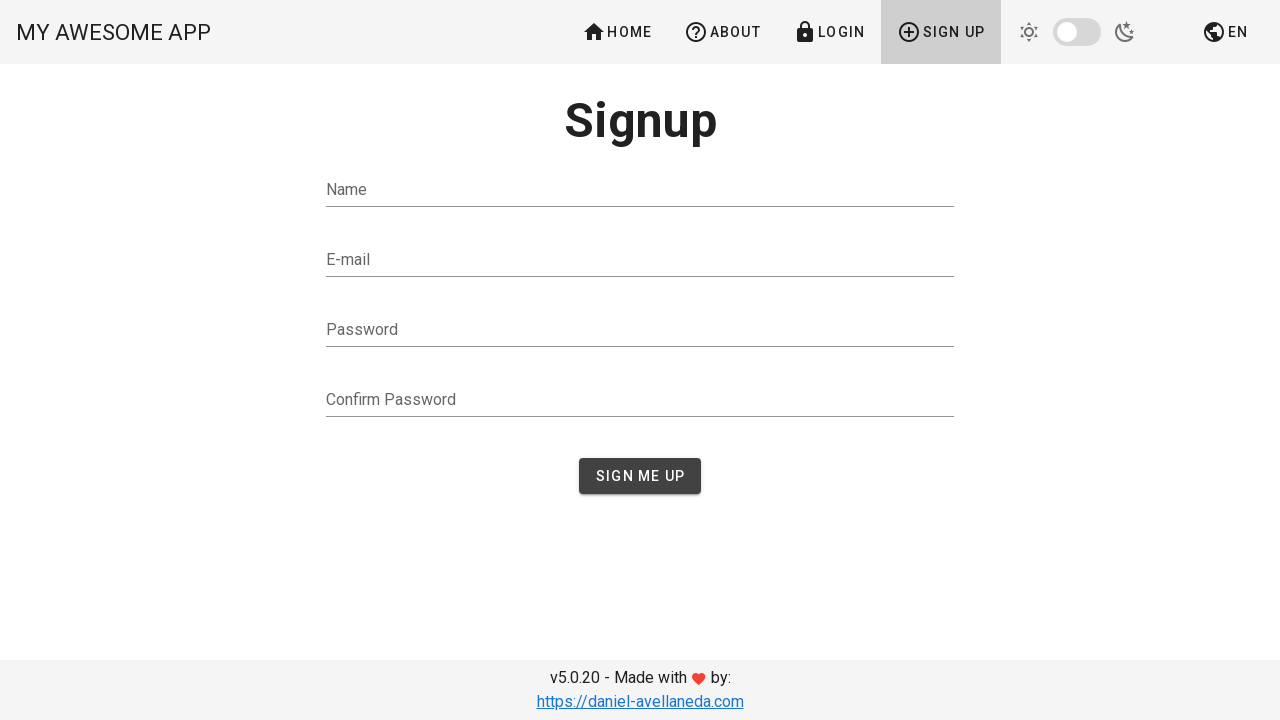

Verified that password input field has type attribute set to 'password'
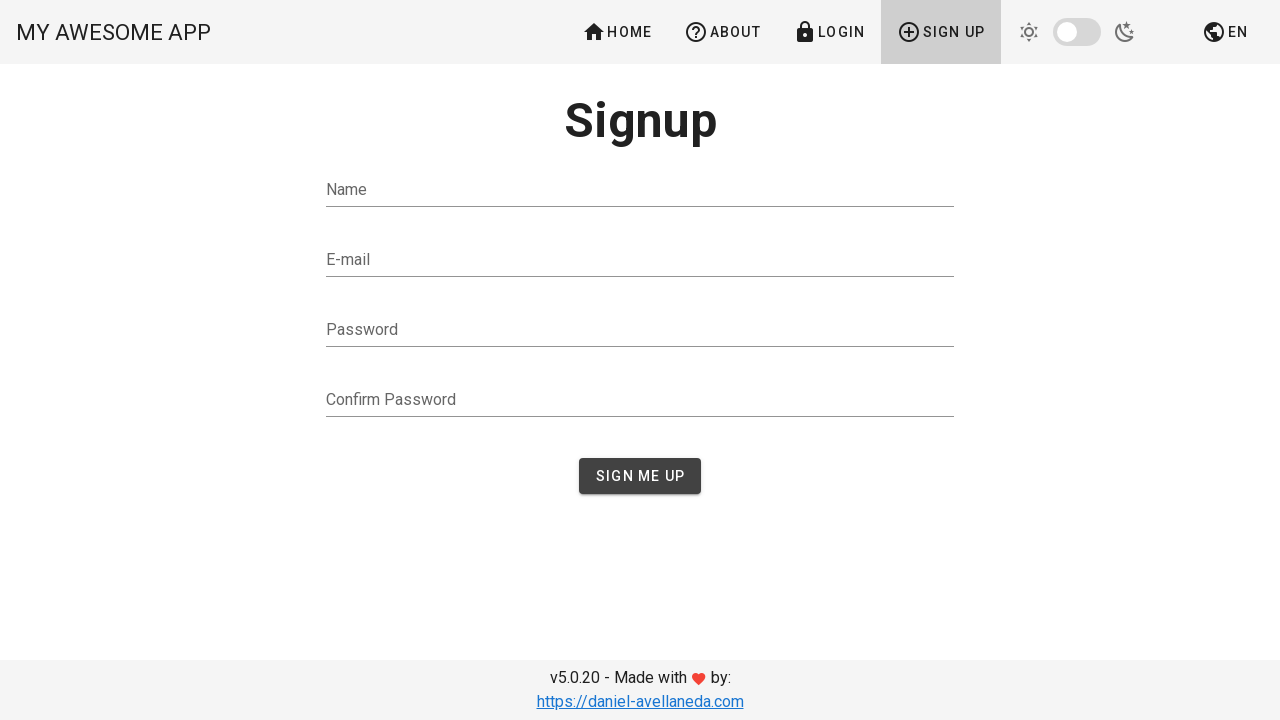

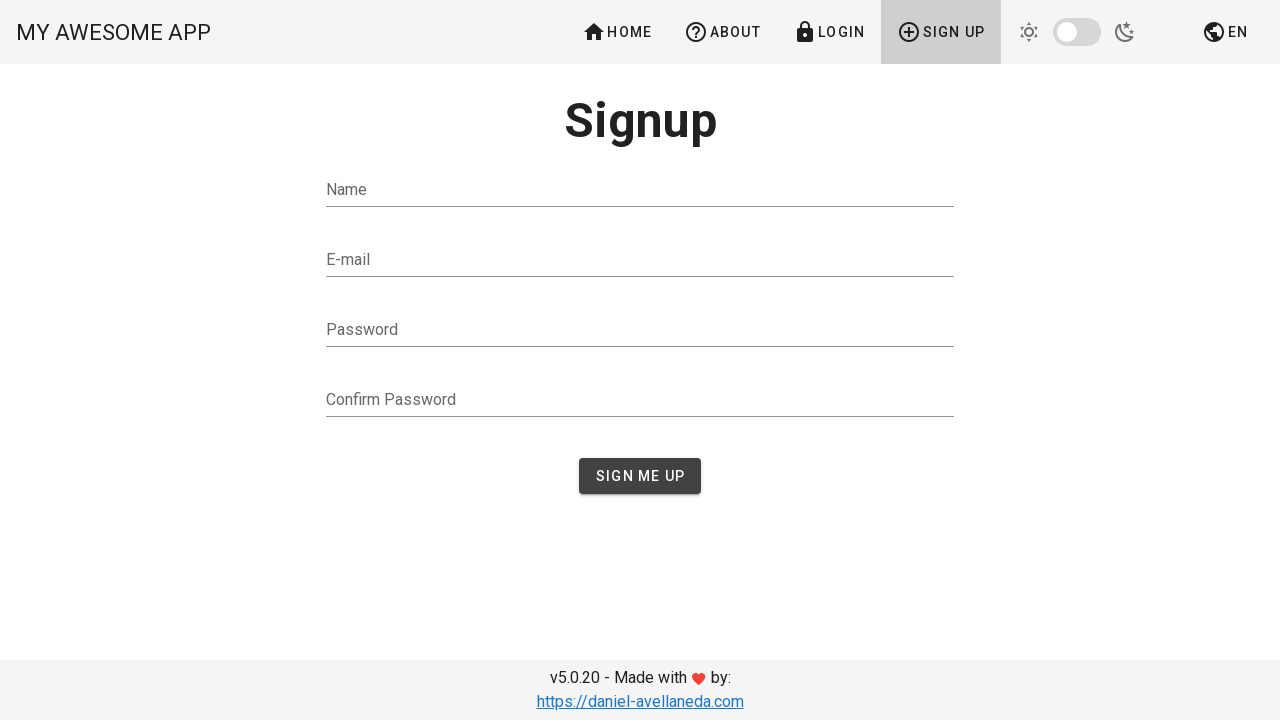